Tests drag and drop functionality by dragging an element and dropping it onto a target element

Starting URL: https://jqueryui.com/resources/demos/droppable/default.html

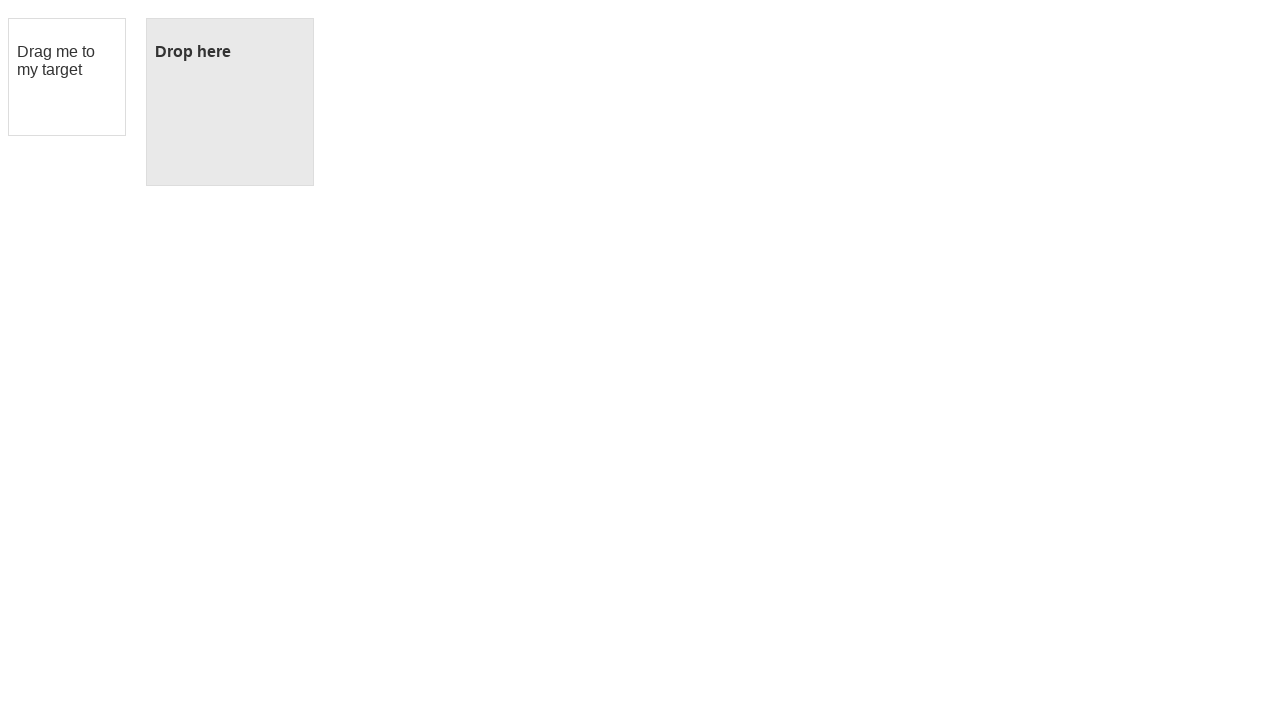

Located draggable element with id 'draggable'
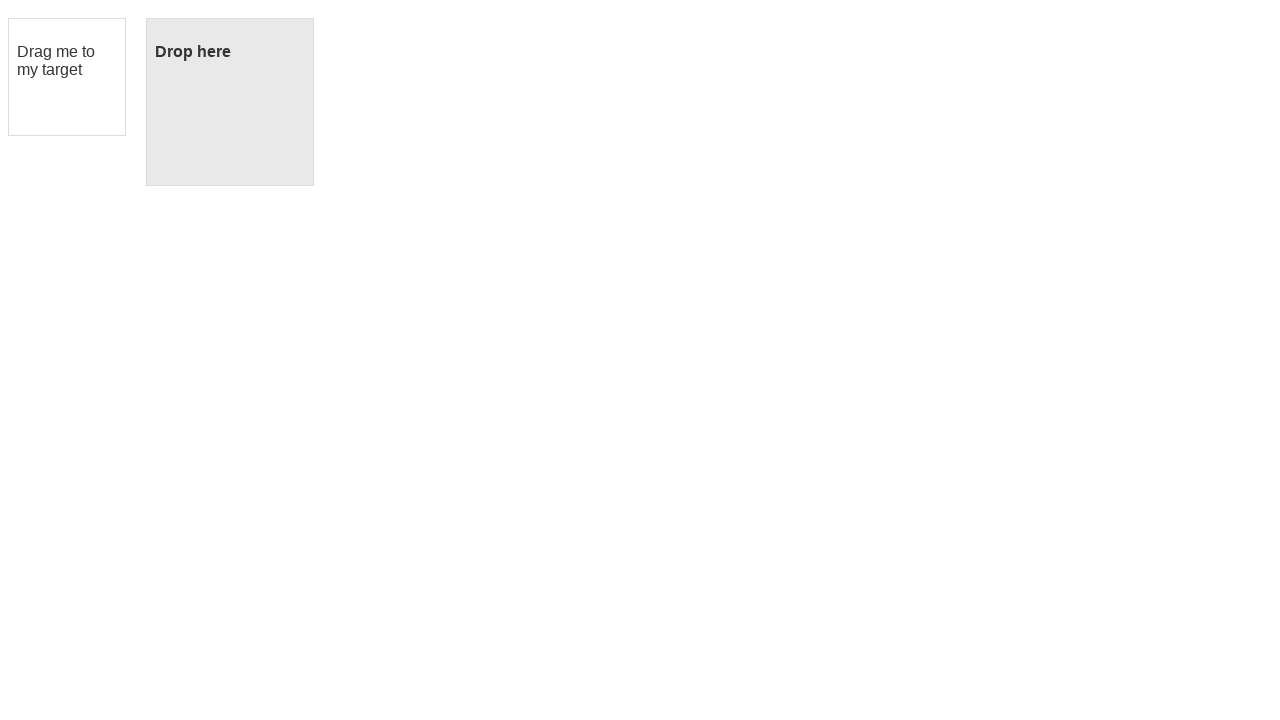

Located droppable target element with id 'droppable'
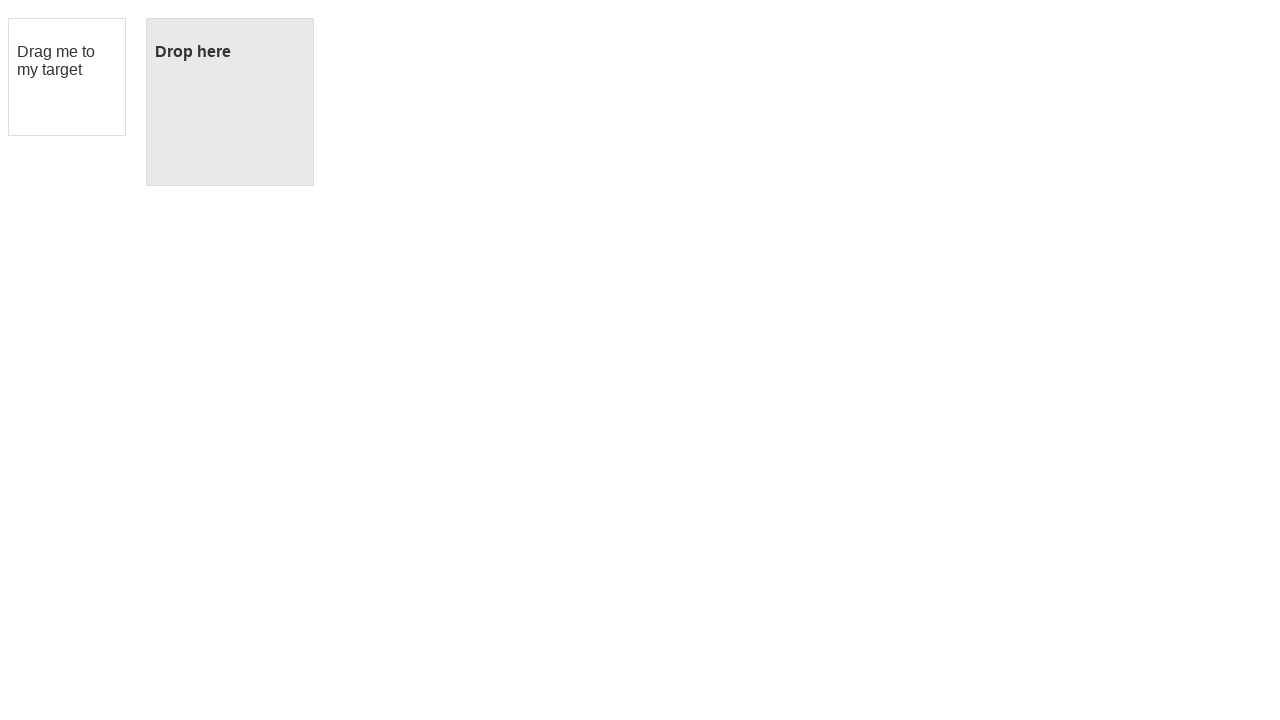

Dragged element onto target and dropped successfully at (230, 102)
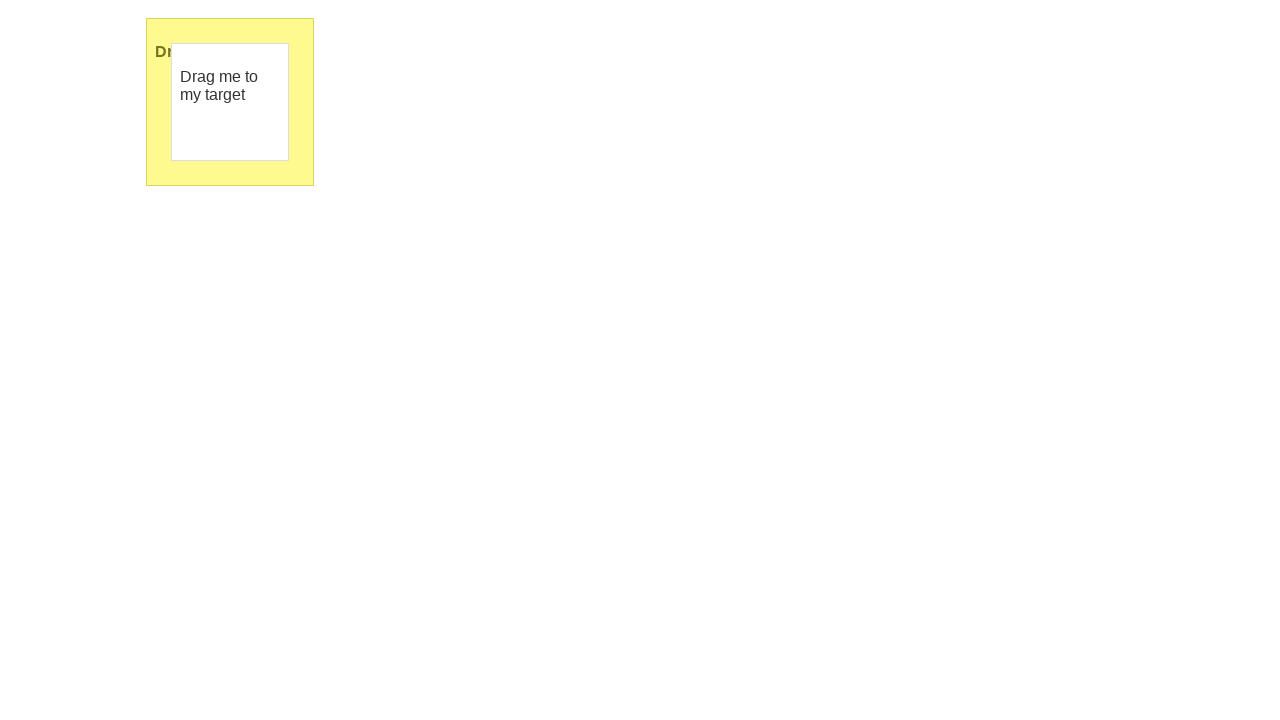

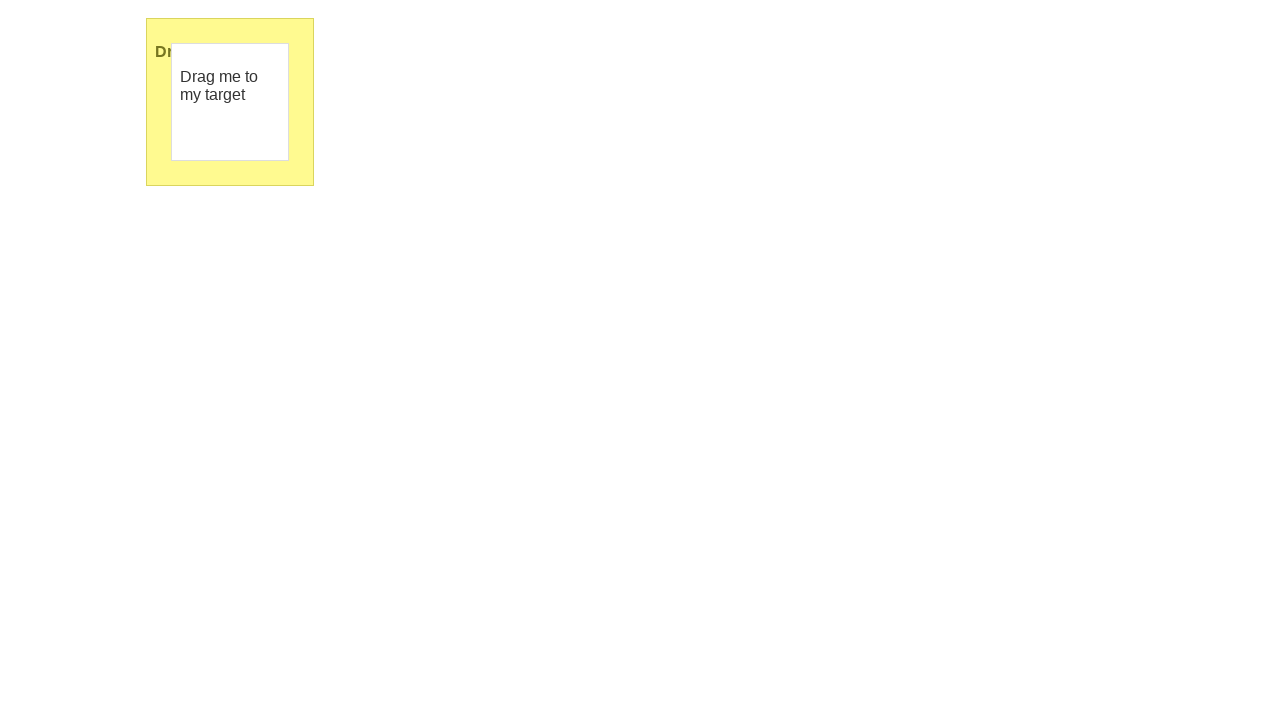